Tests a comprehensive form with text inputs, dropdown selection, radio buttons, checkboxes, date picker, and verifies form submission by selecting from a secondary dropdown.

Starting URL: https://atidcollege.co.il/Xamples/ex_controllers.html

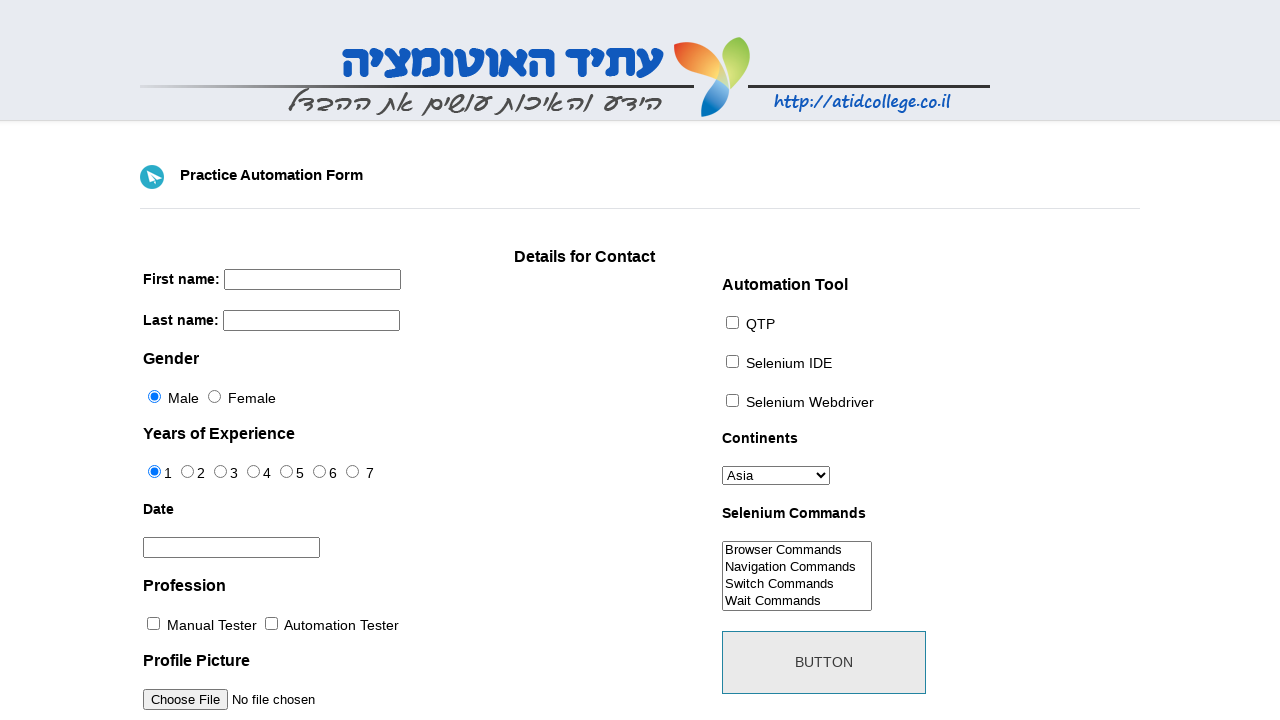

Filled first name field with 'Alex' on input[name='firstname']
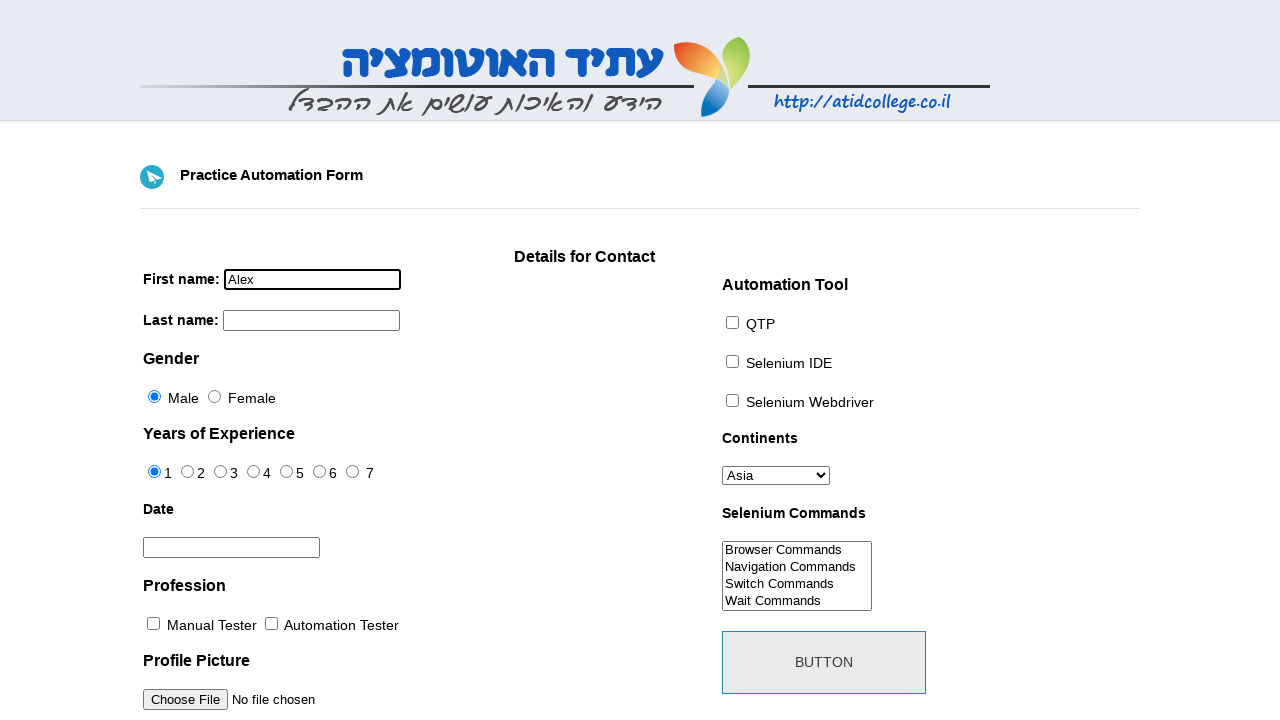

Filled last name field with 'Kuzmin' on input[name='lastname']
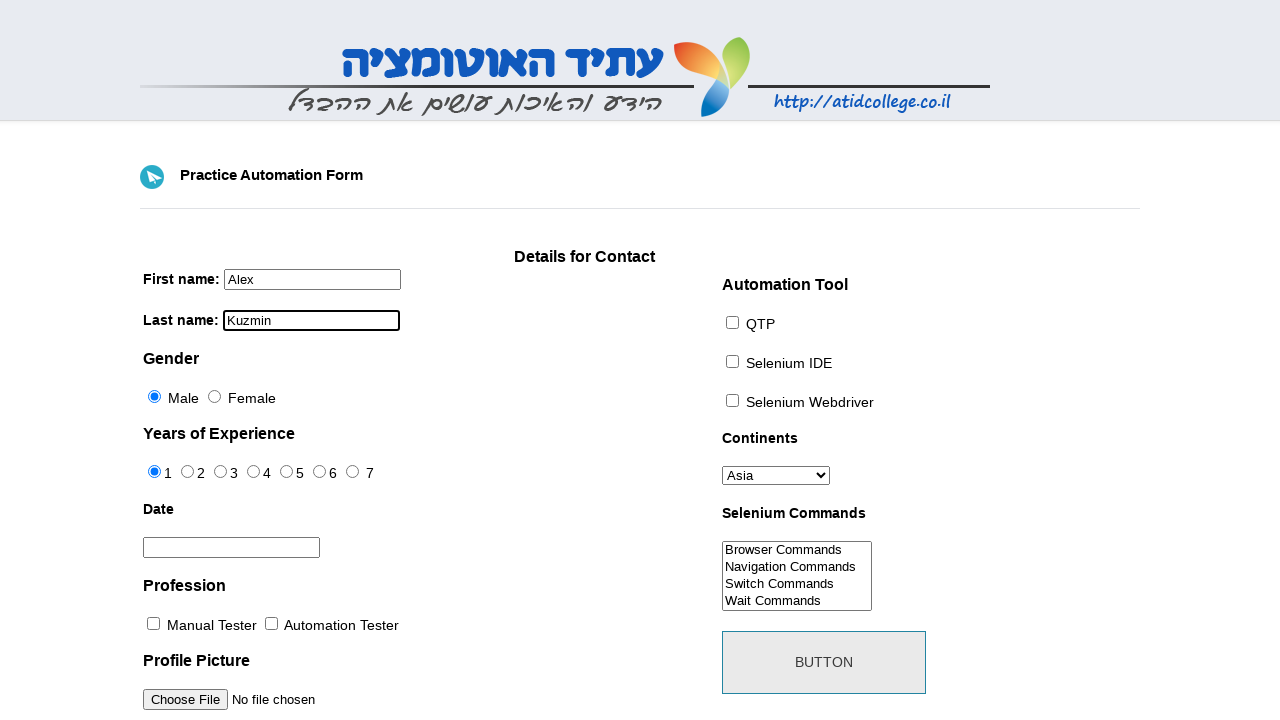

Selected 'Asia' from continents dropdown on #continents
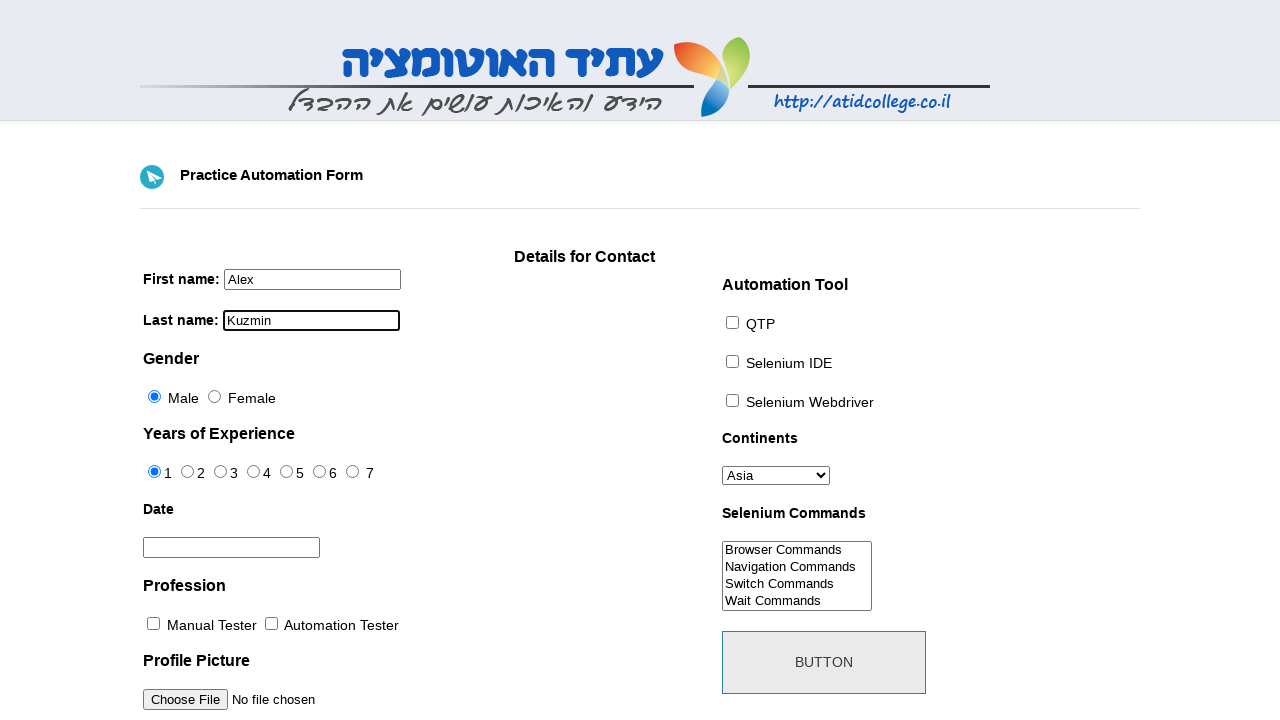

Selected sex radio button (first option) at (154, 396) on #sex-0
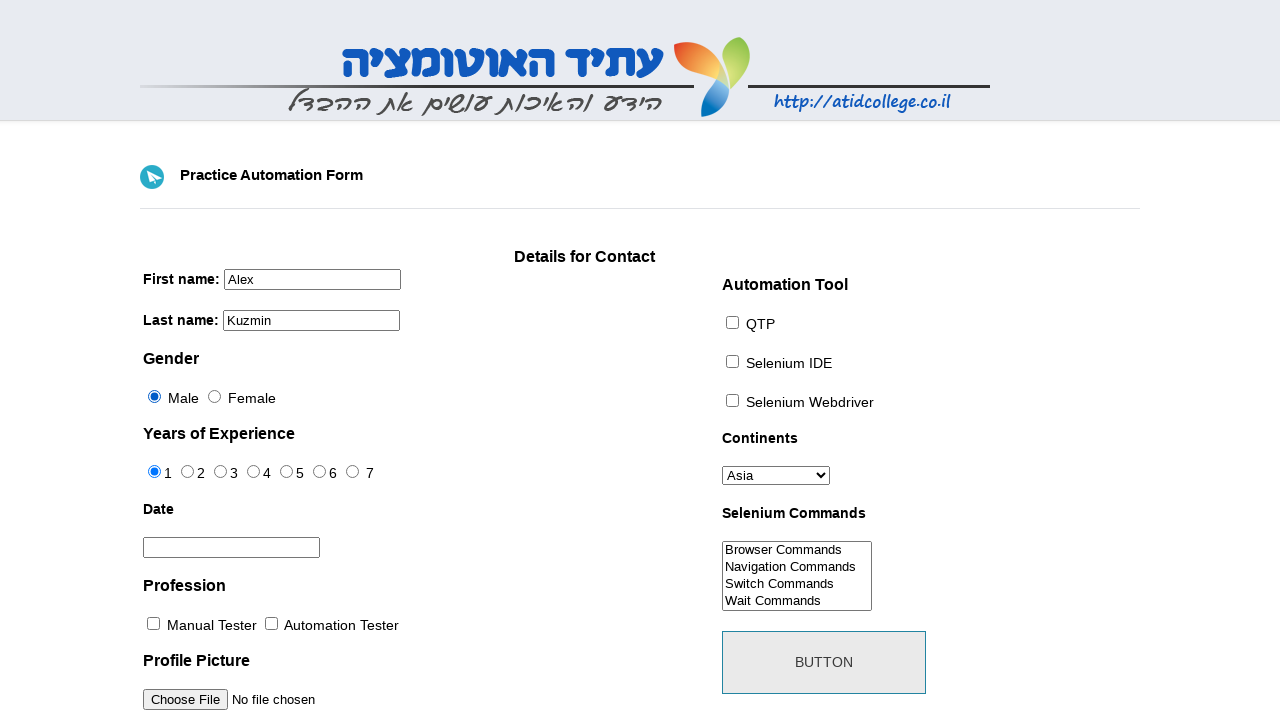

Selected experience radio button (first option) at (154, 472) on #exp-0
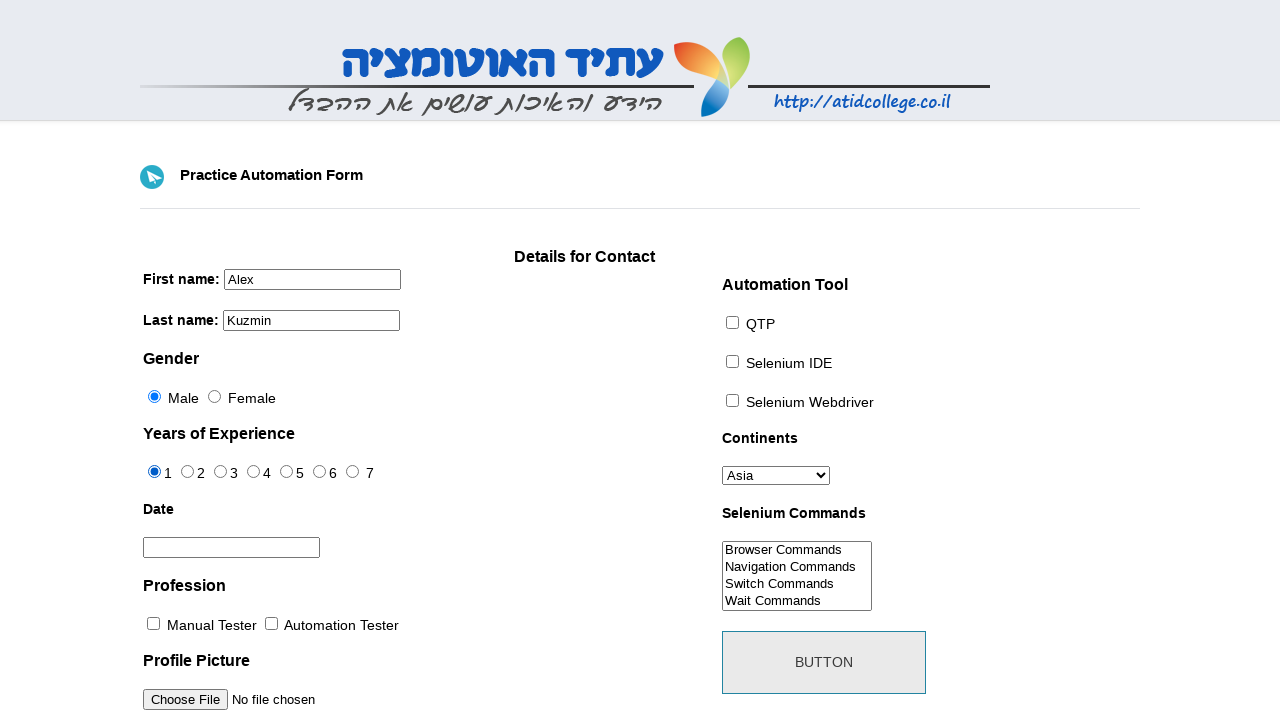

Filled birthdate field with '13/06/1985' on input[name='datepicker']
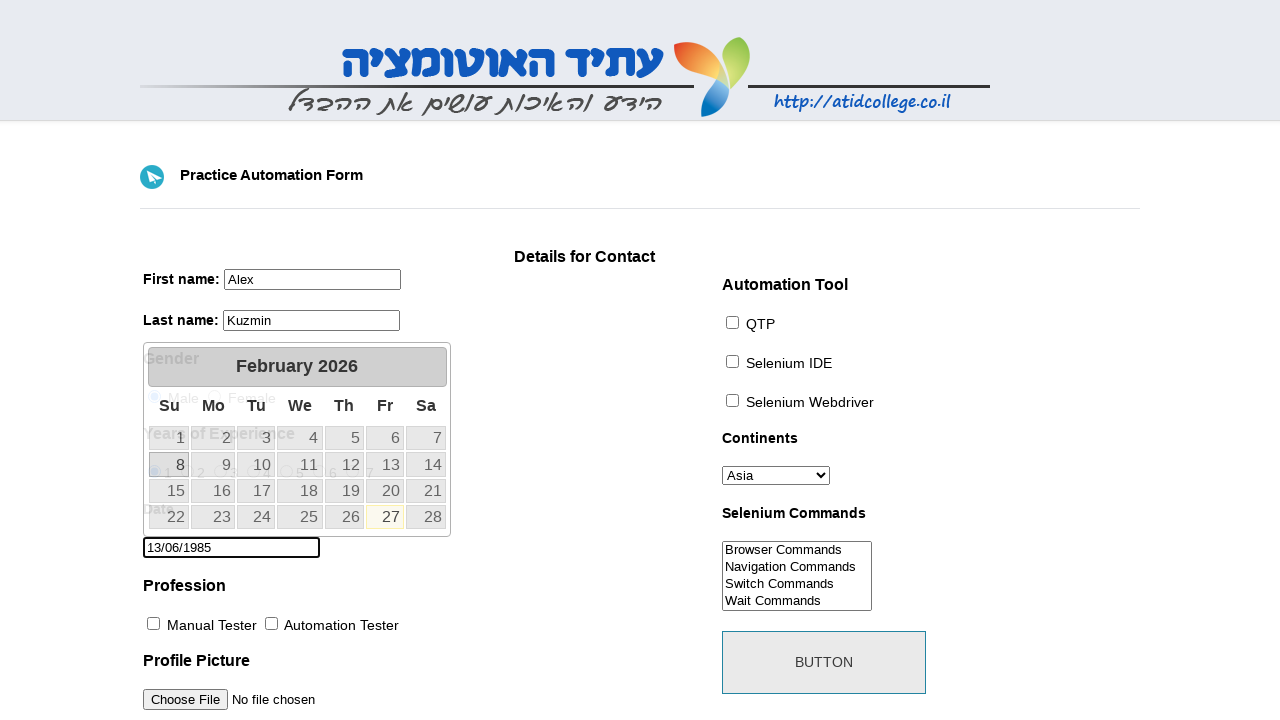

Selected profession checkbox (second option) at (272, 624) on #profession-1
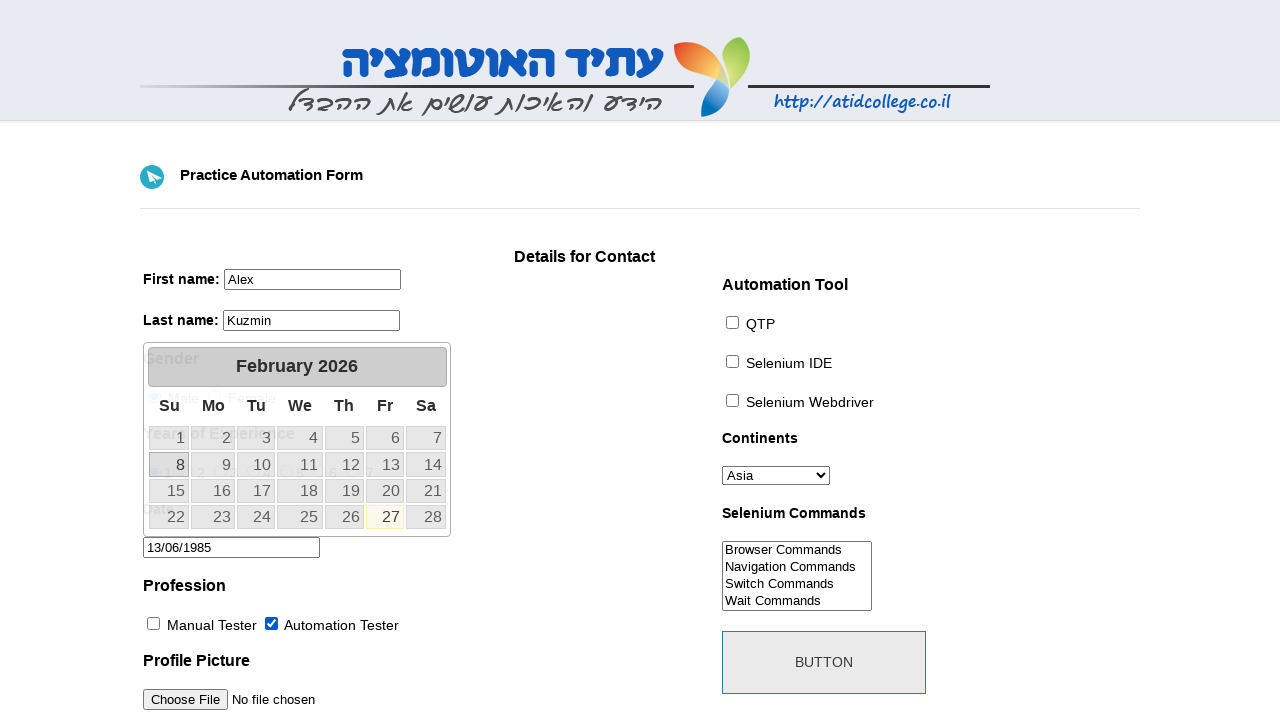

Selected tool checkbox (second option) at (732, 361) on #tool-1
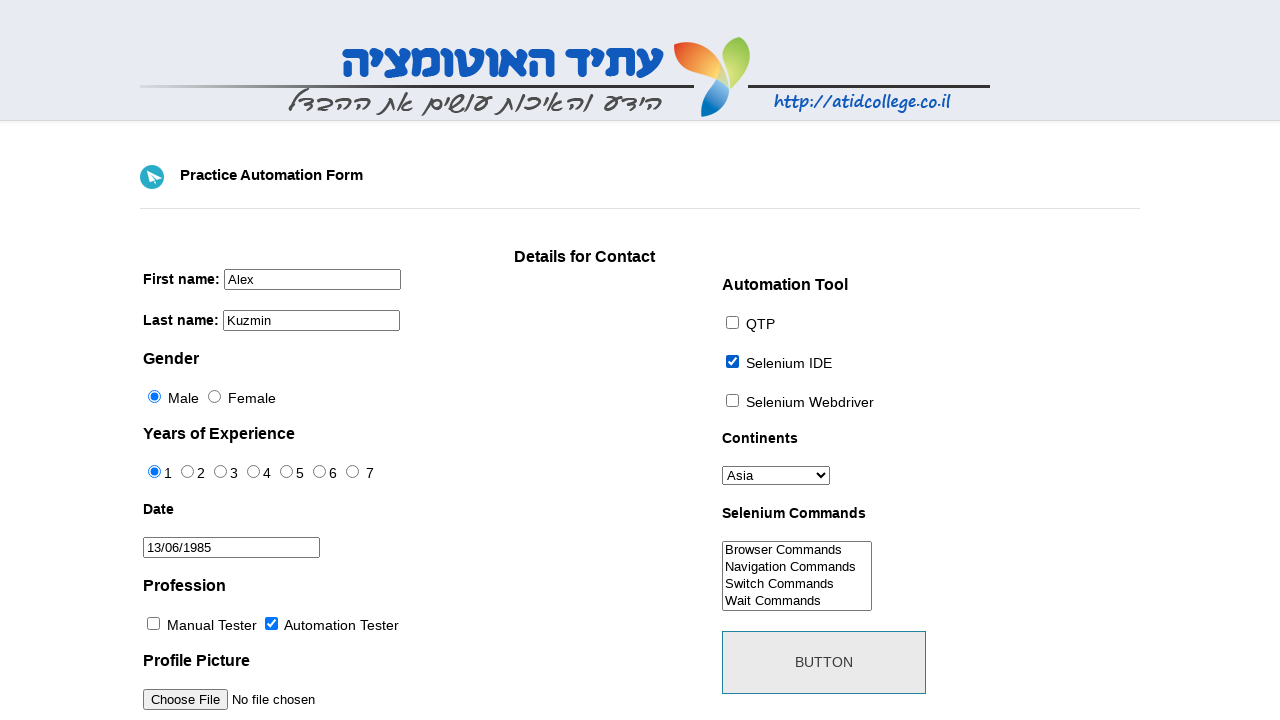

Clicked submit button to submit the form at (824, 662) on #submit
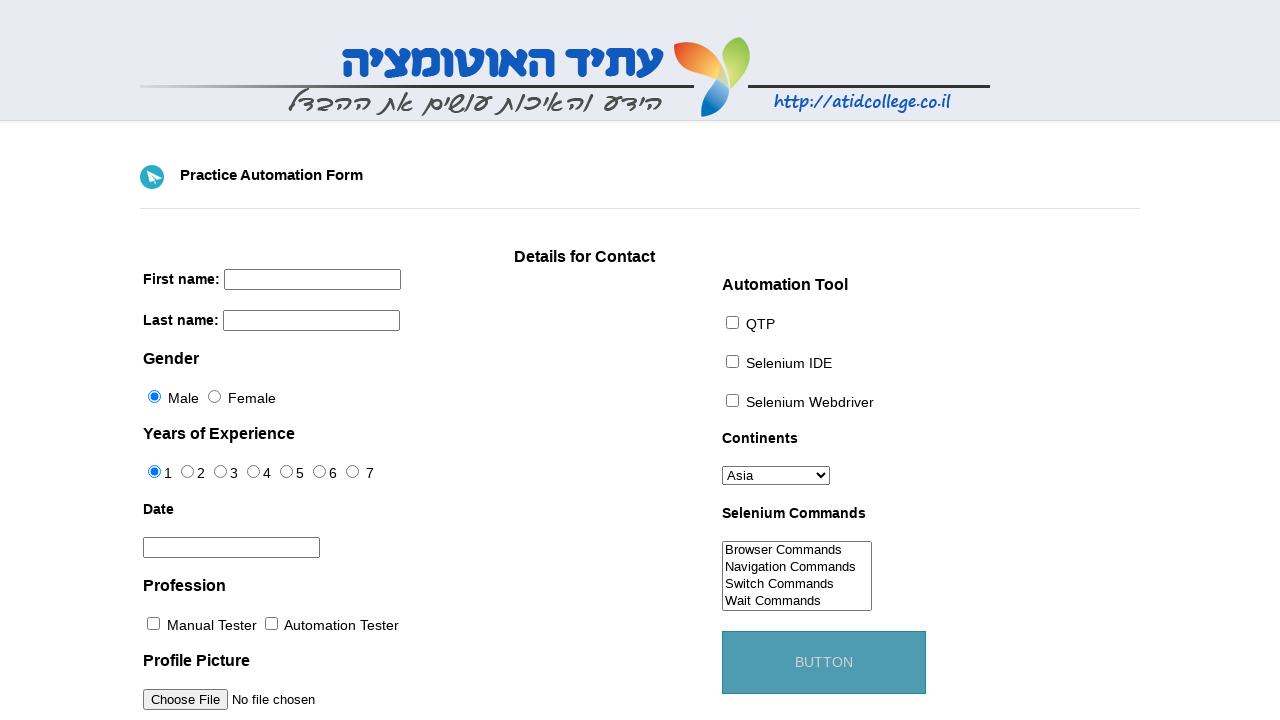

Selected third option from selenium commands dropdown on #selenium_commands
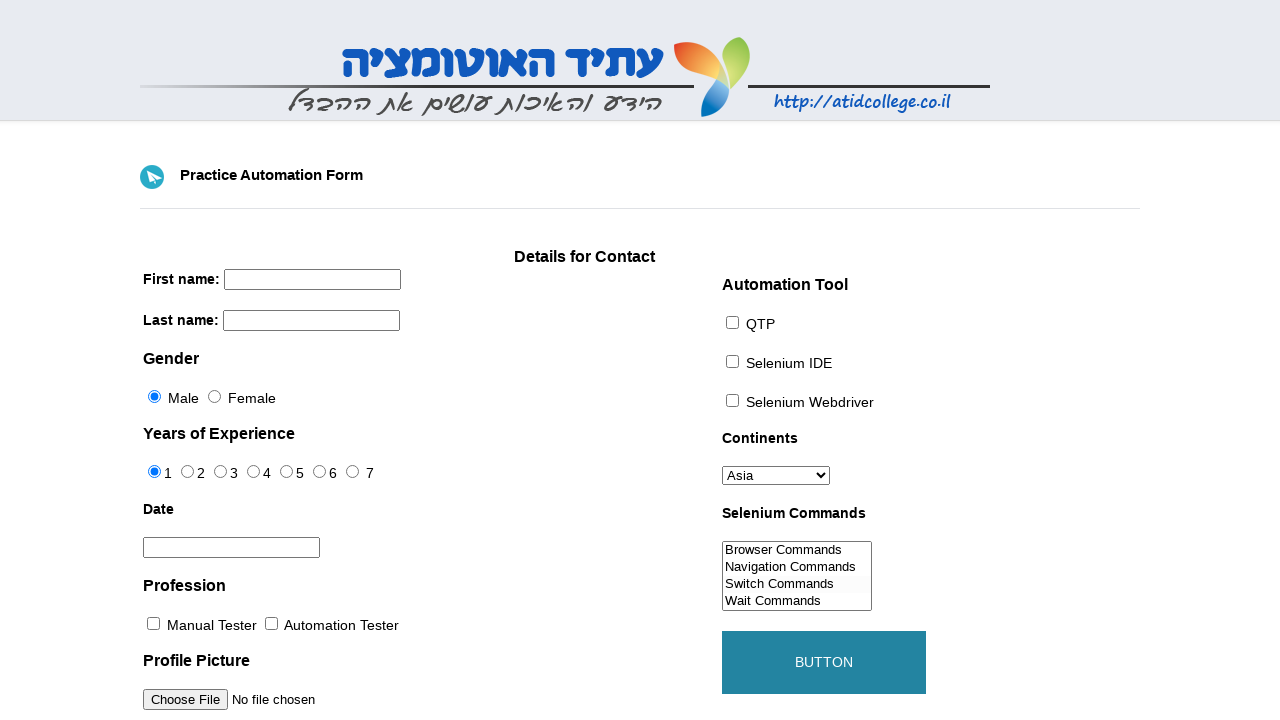

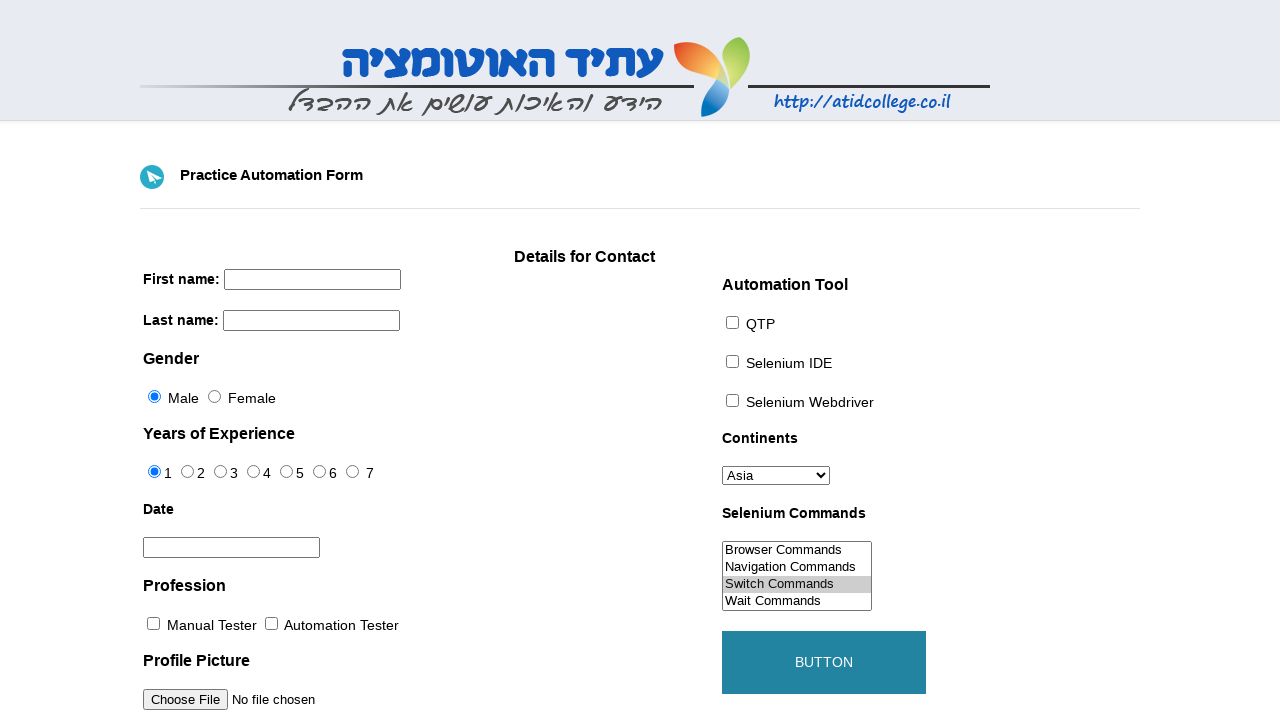